Tests checkbox interaction on W3Schools by switching to an iframe and clicking a checkbox if it's not already selected

Starting URL: https://www.w3schools.com/tags/tryit.asp?filename=tryhtml5_input_type_checkbox

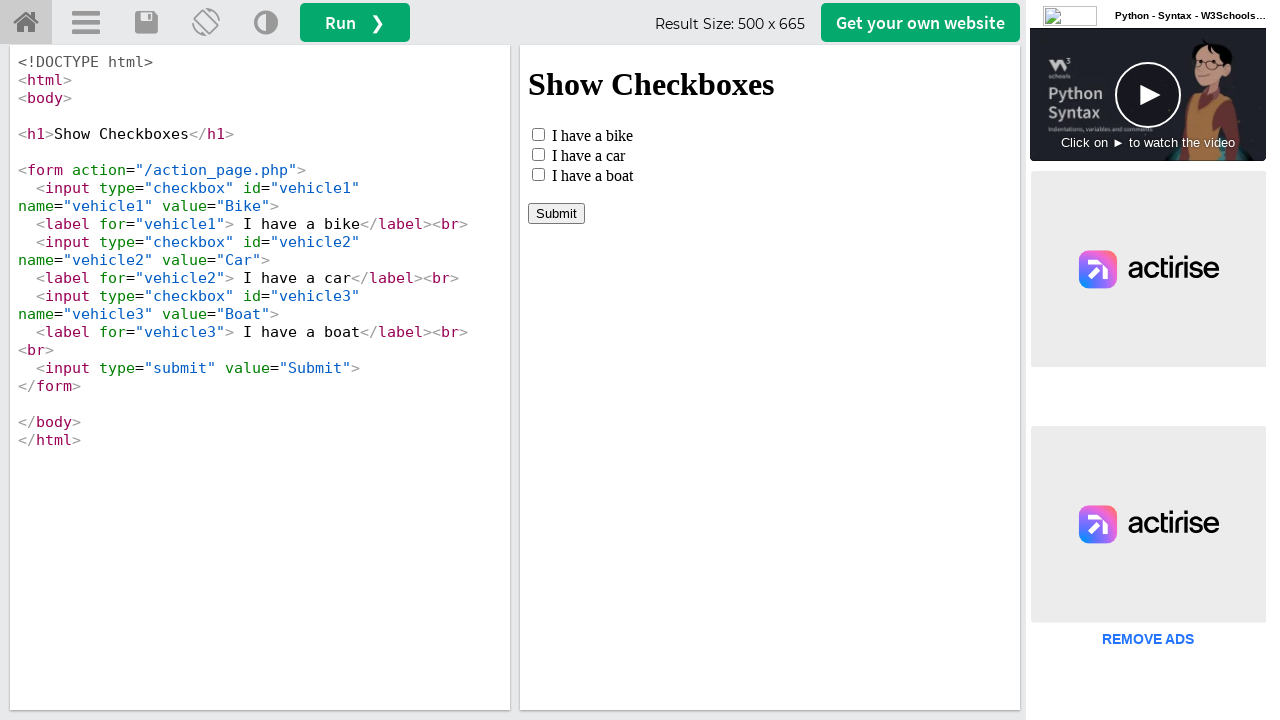

Located iframe with ID 'iframeResult'
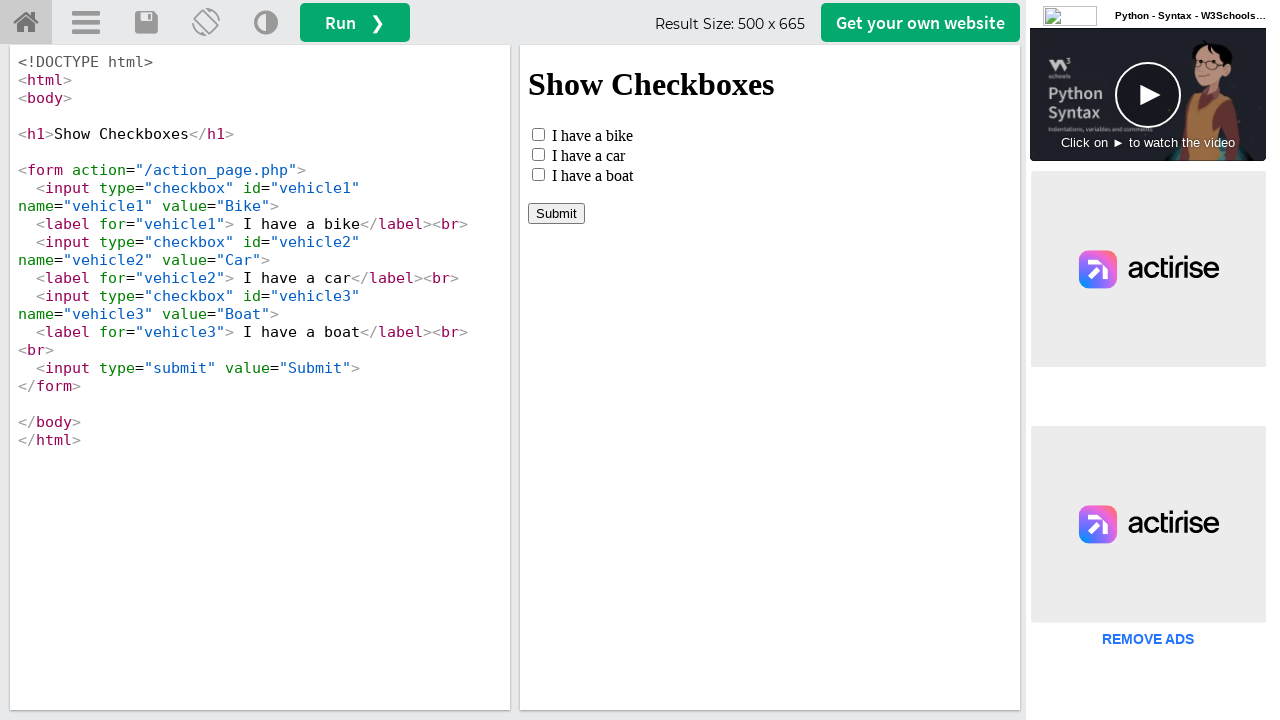

Located checkbox element with ID 'vehicle1' in iframe
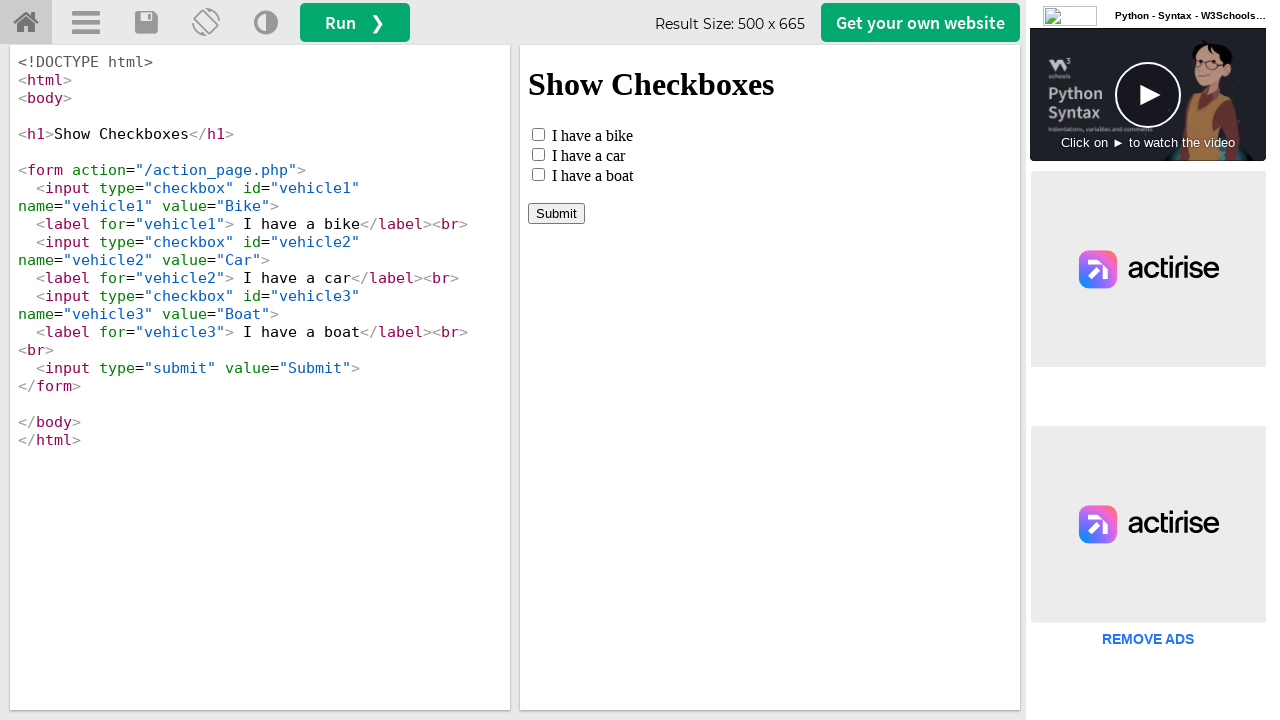

Checked checkbox state - it was not selected
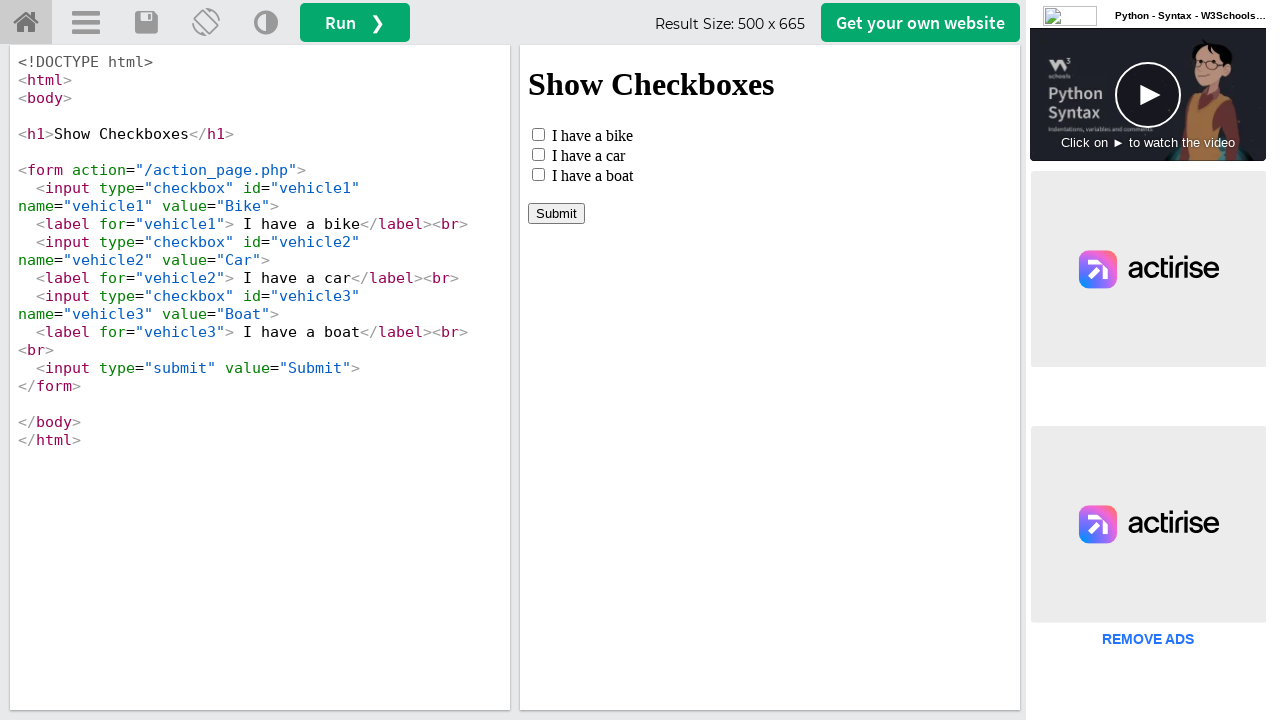

Clicked checkbox to select it at (538, 134) on #iframeResult >> internal:control=enter-frame >> #vehicle1
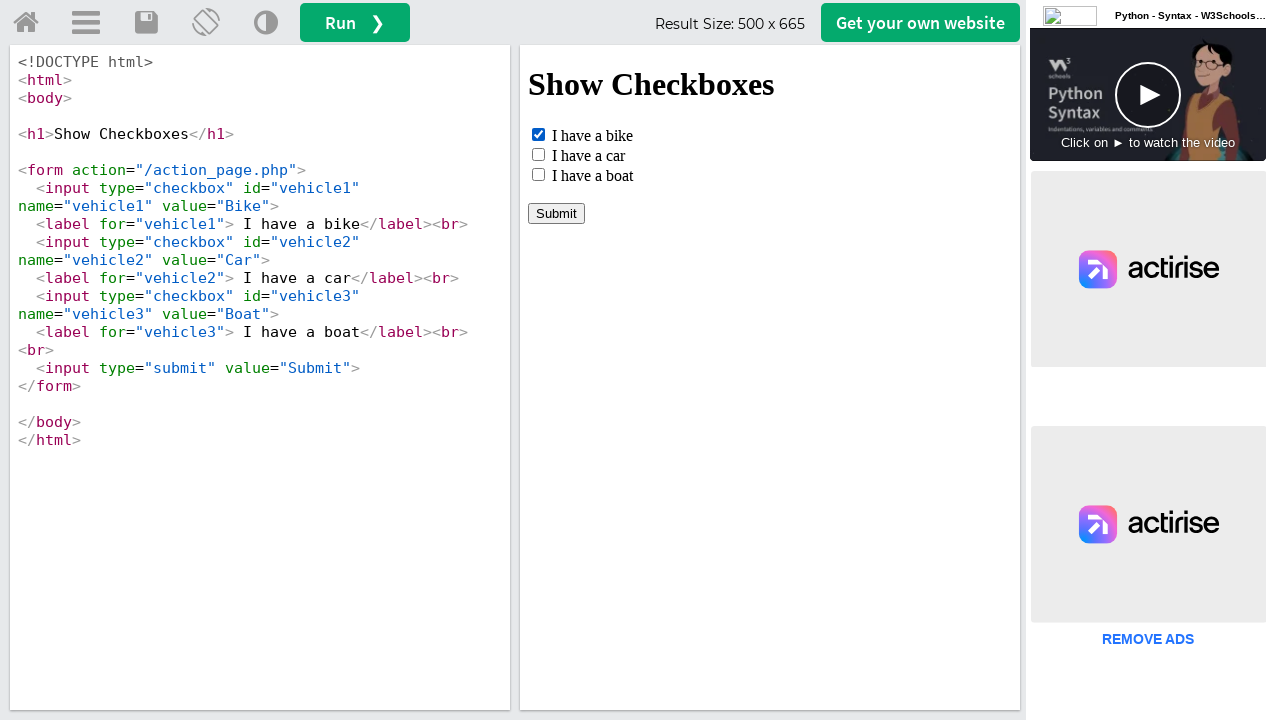

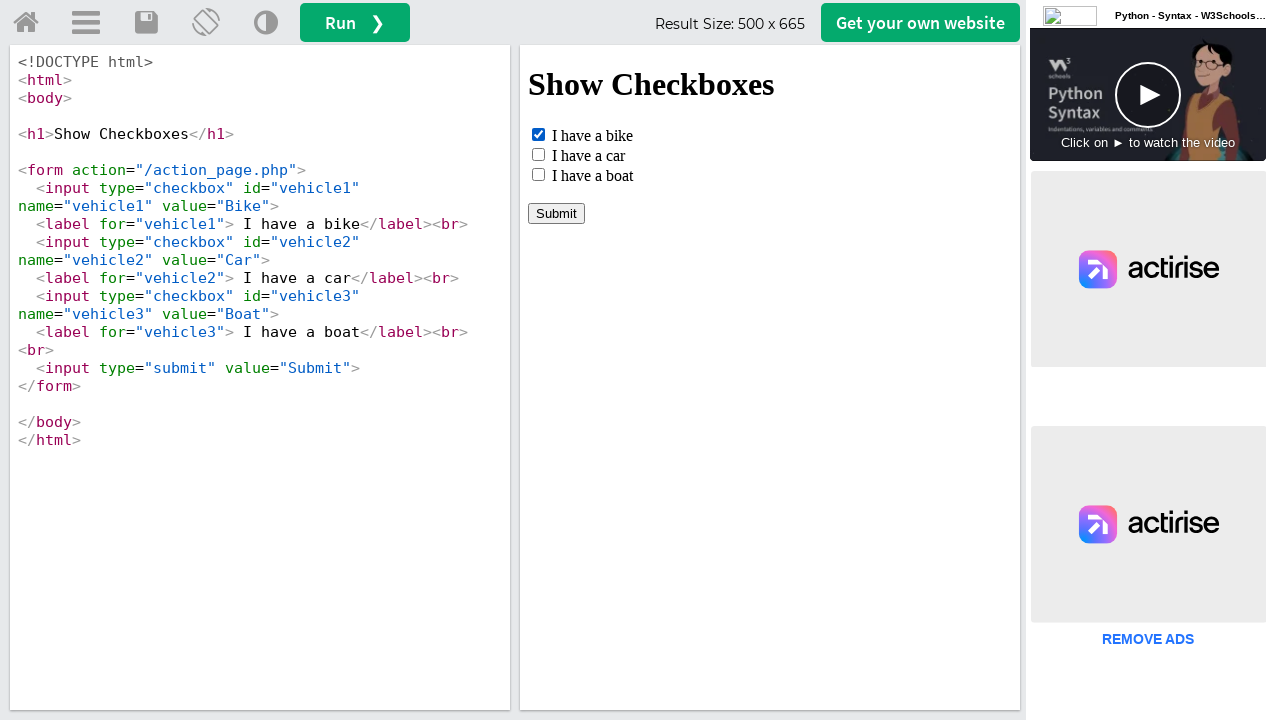